Tests the Python.org website search functionality by entering a search query "pycon" and submitting the form, then verifying results are found

Starting URL: http://www.python.org

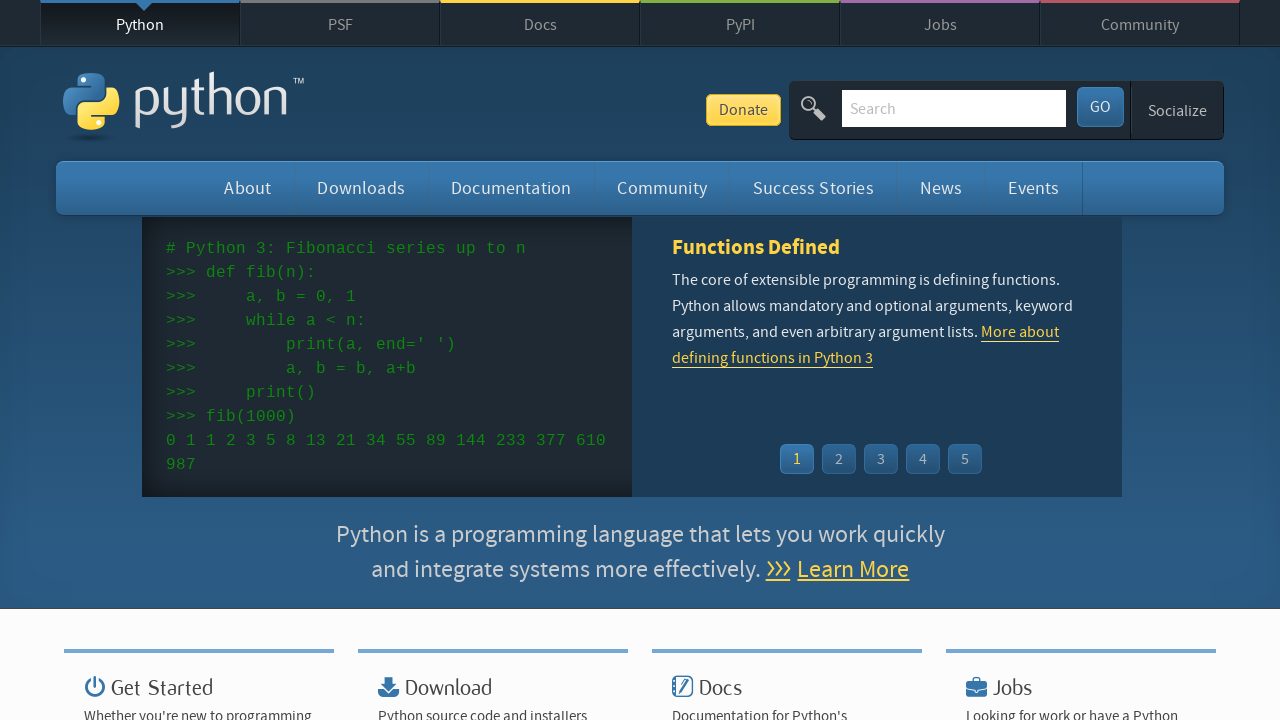

Verified page title contains 'Python'
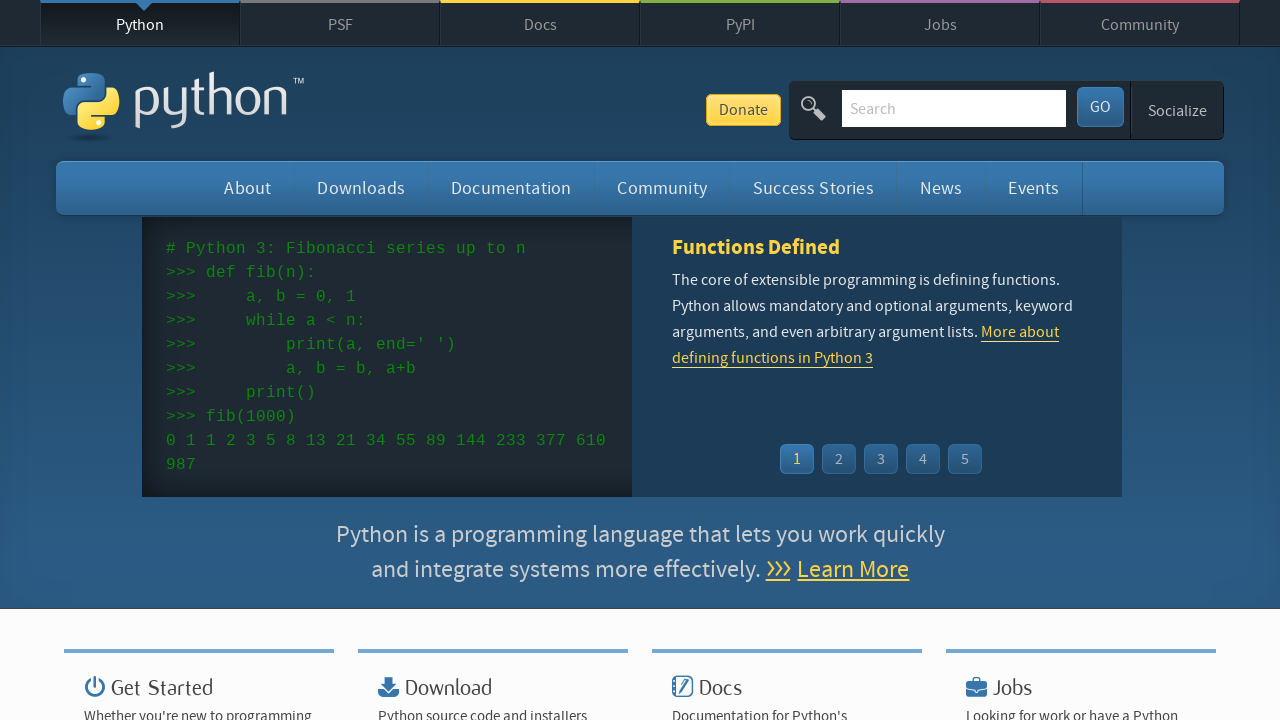

Filled search field with 'pycon' on input[name='q']
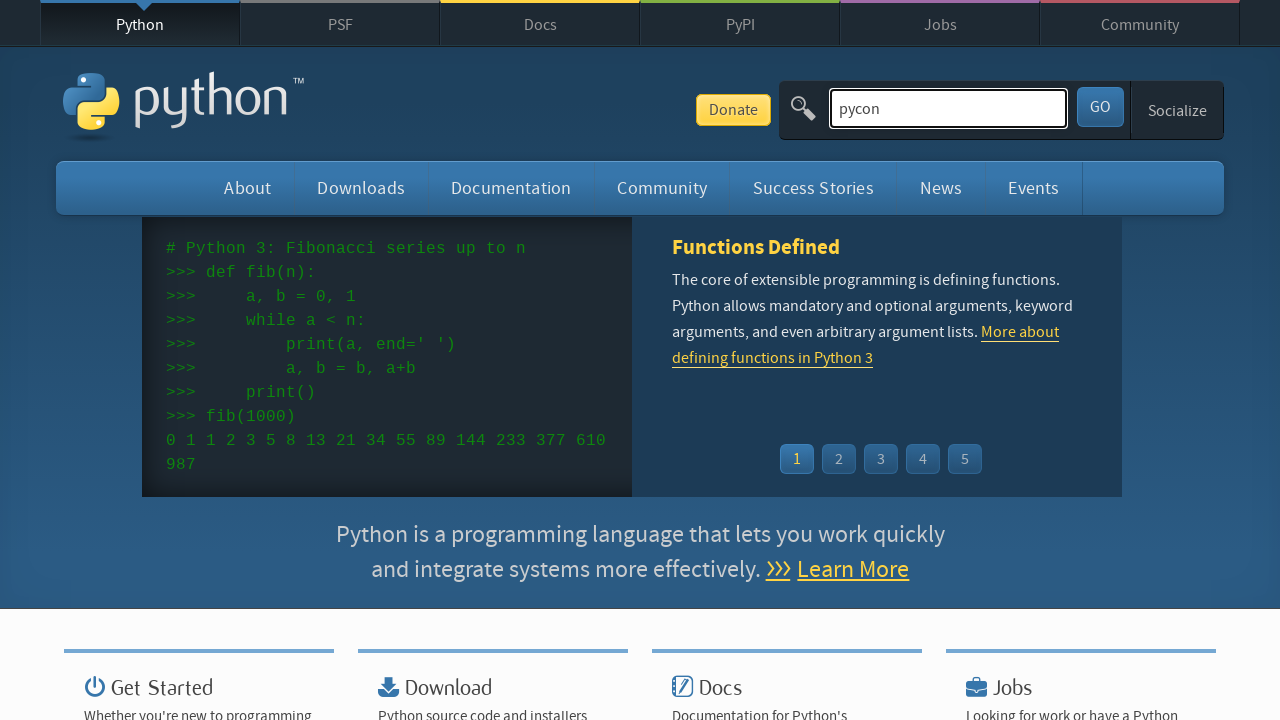

Pressed Enter to submit search query on input[name='q']
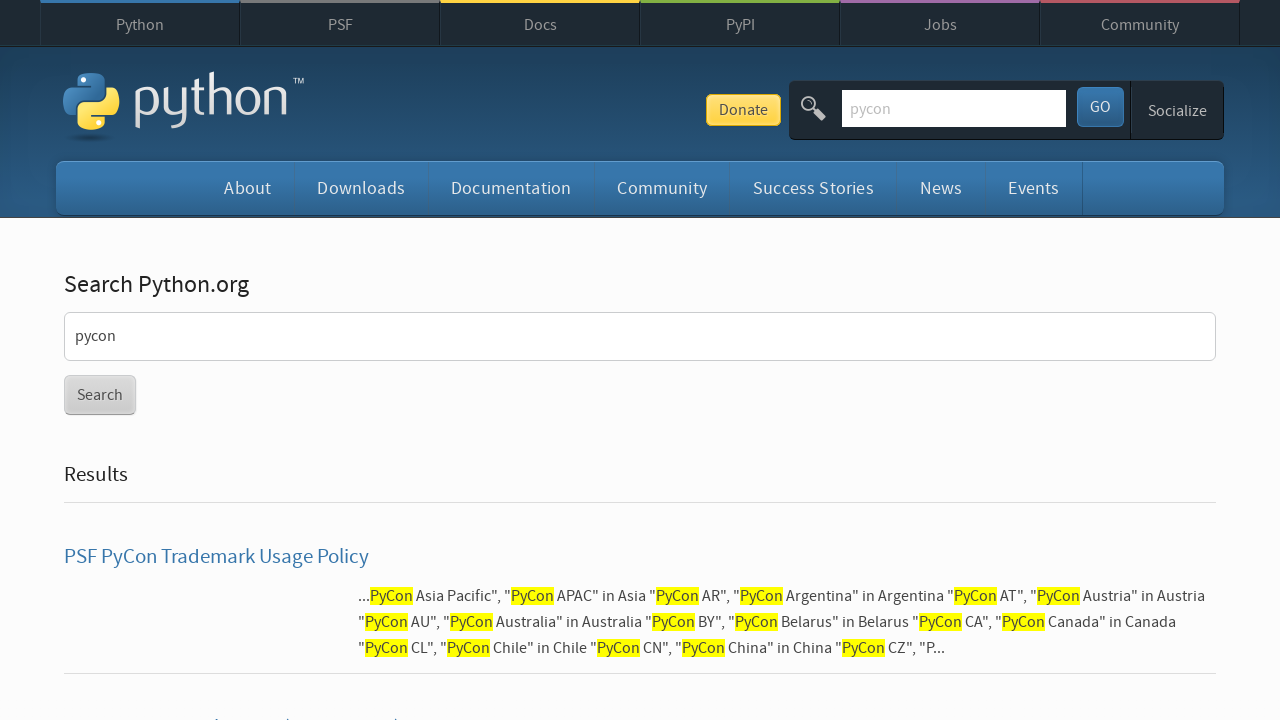

Waited for page to fully load
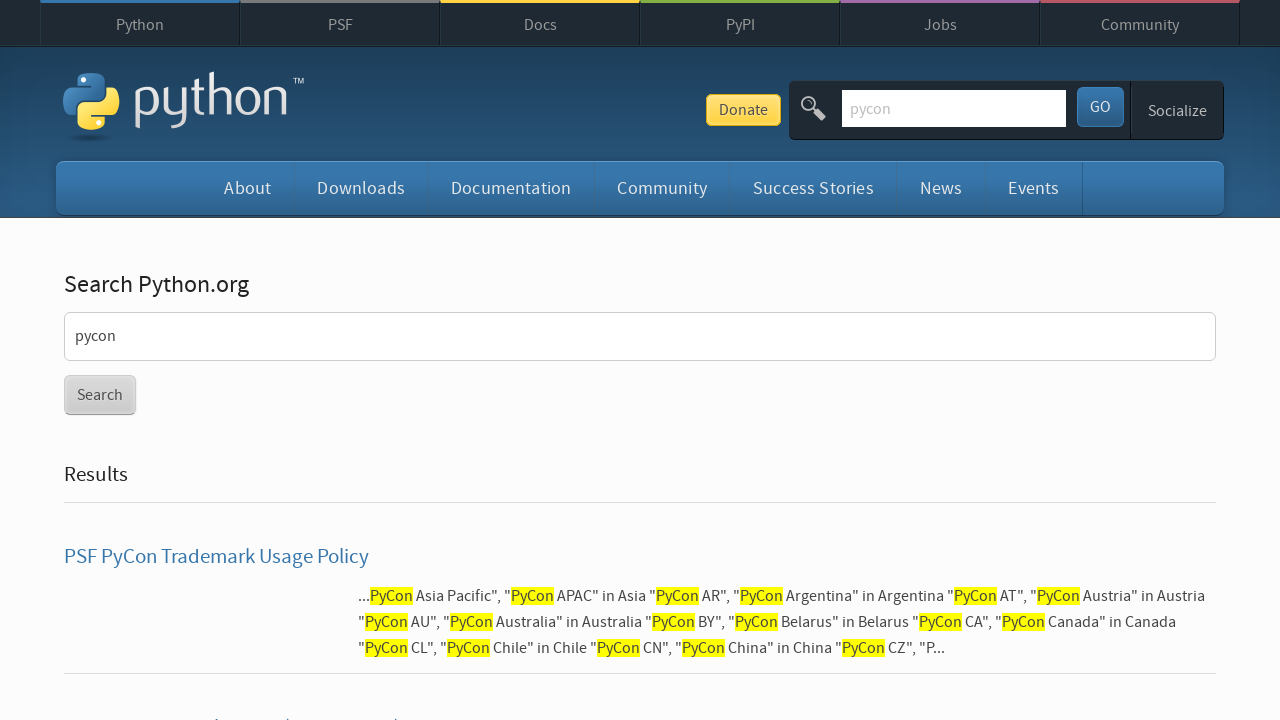

Verified search results were found for 'pycon'
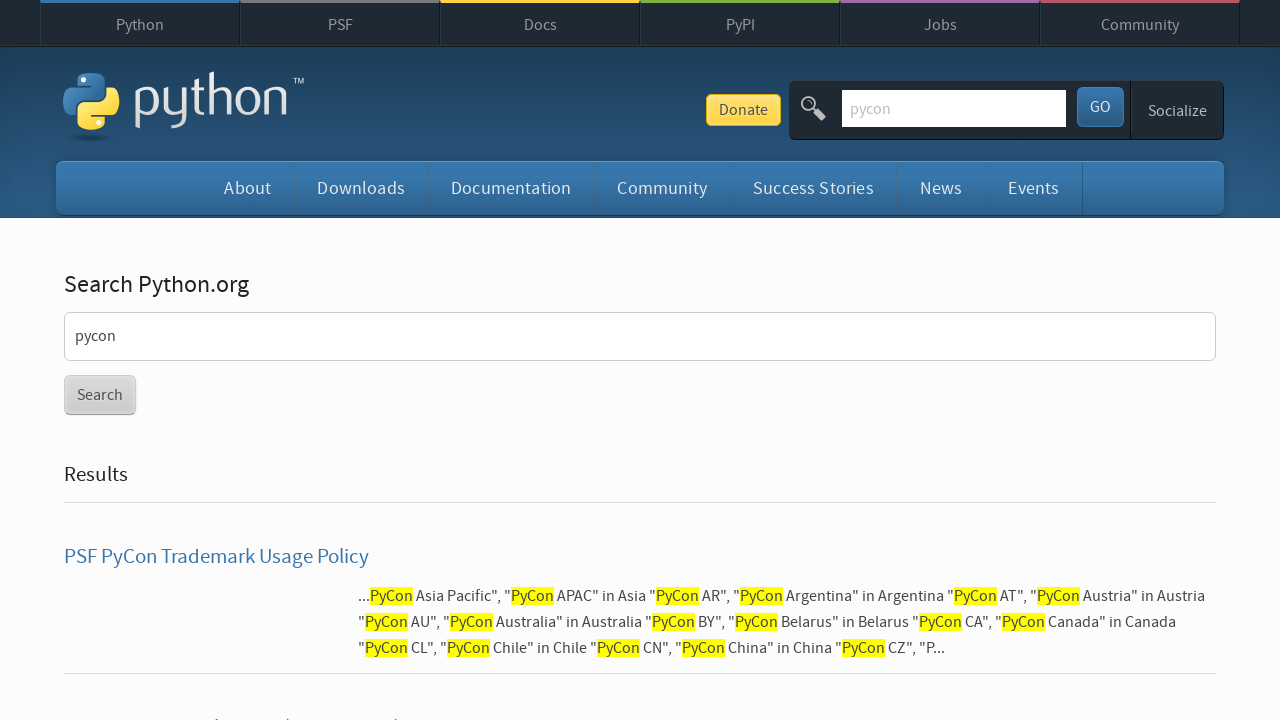

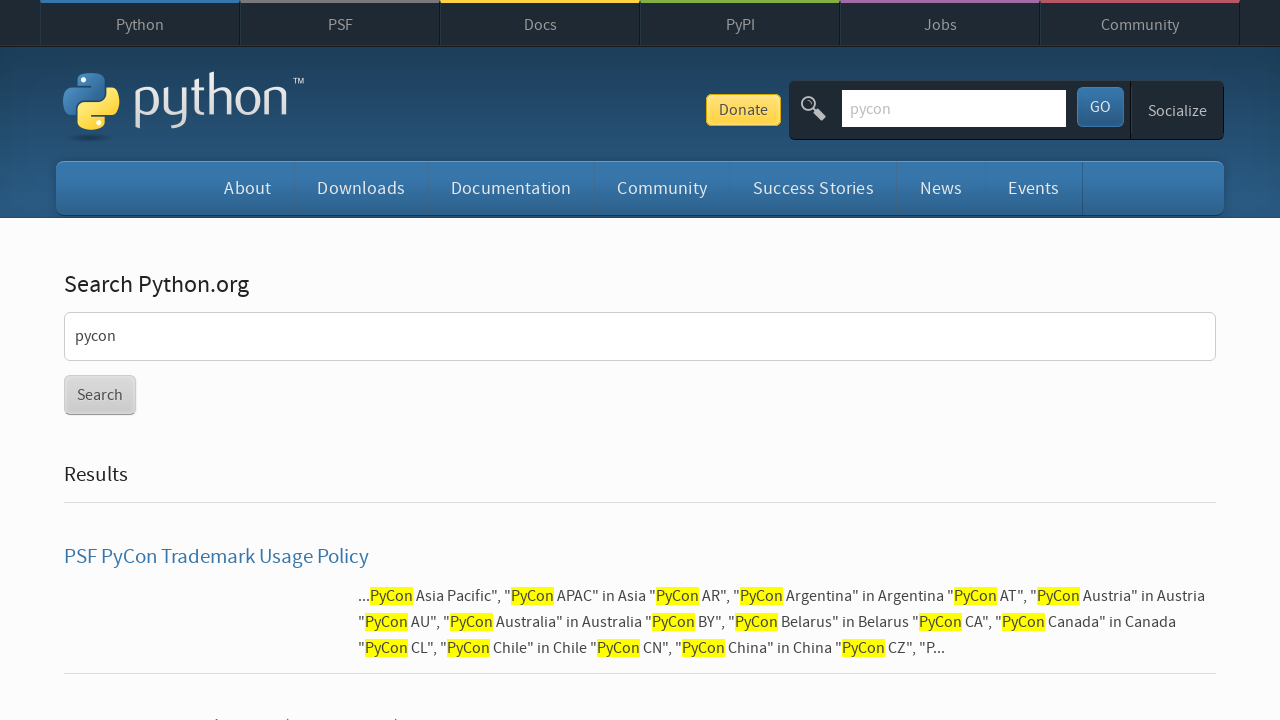